Tests multi-level menu navigation by hovering over menu items to reveal nested submenus

Starting URL: https://demoqa.com/menu

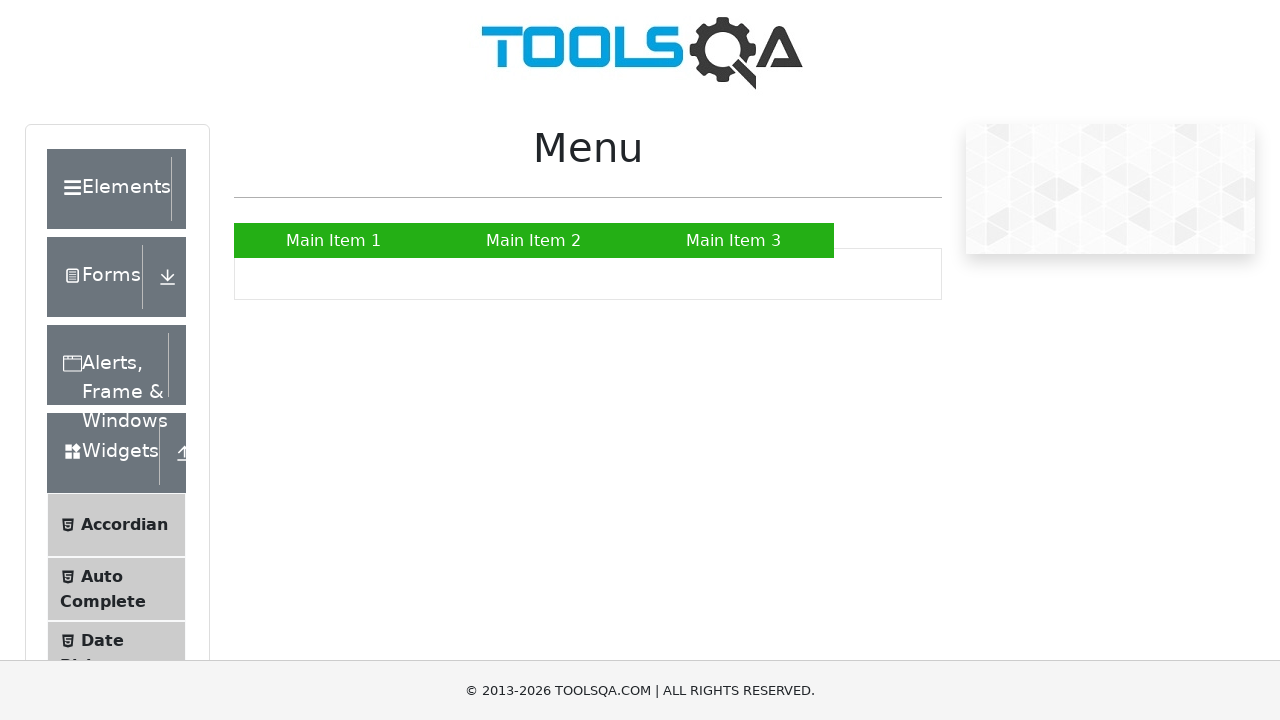

Hovered over Main Item 2 to reveal submenu at (534, 240) on xpath=//a[text()='Main Item 2']
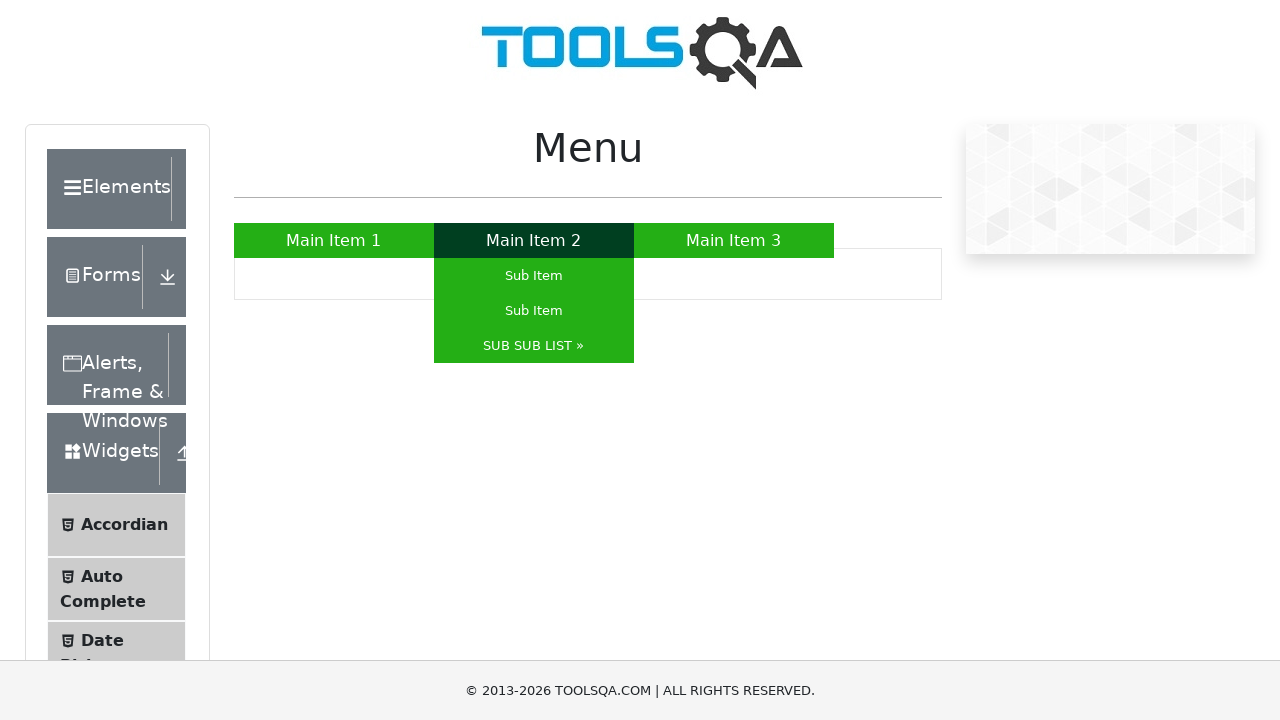

SUB SUB LIST submenu item became visible
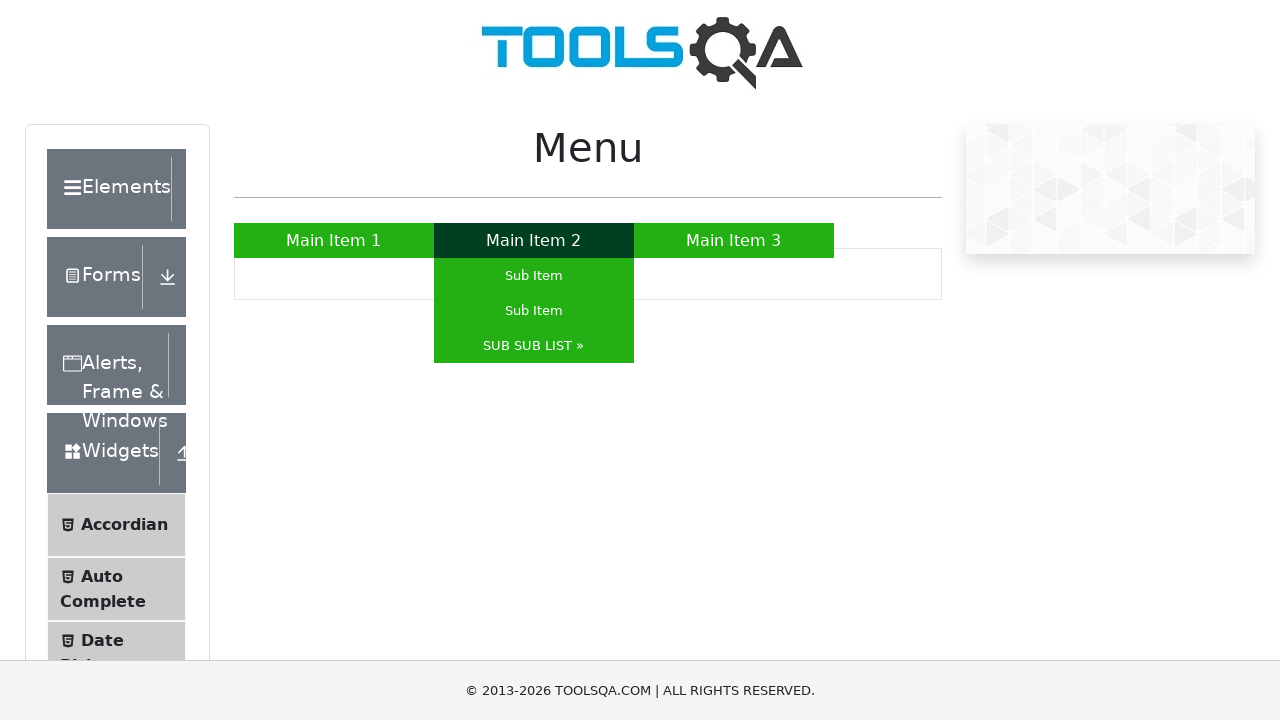

Hovered over SUB SUB LIST to reveal nested submenu at (534, 346) on xpath=//a[text()='SUB SUB LIST »']
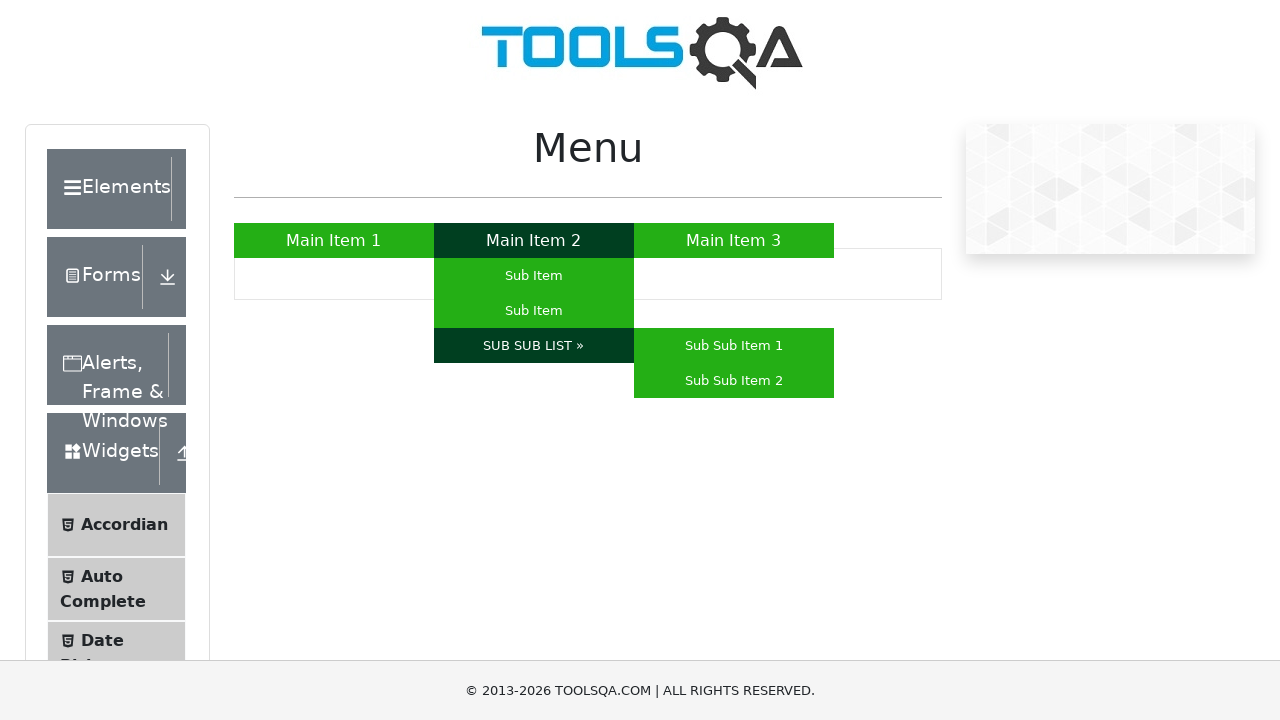

Waited 3 seconds for final submenu to fully display
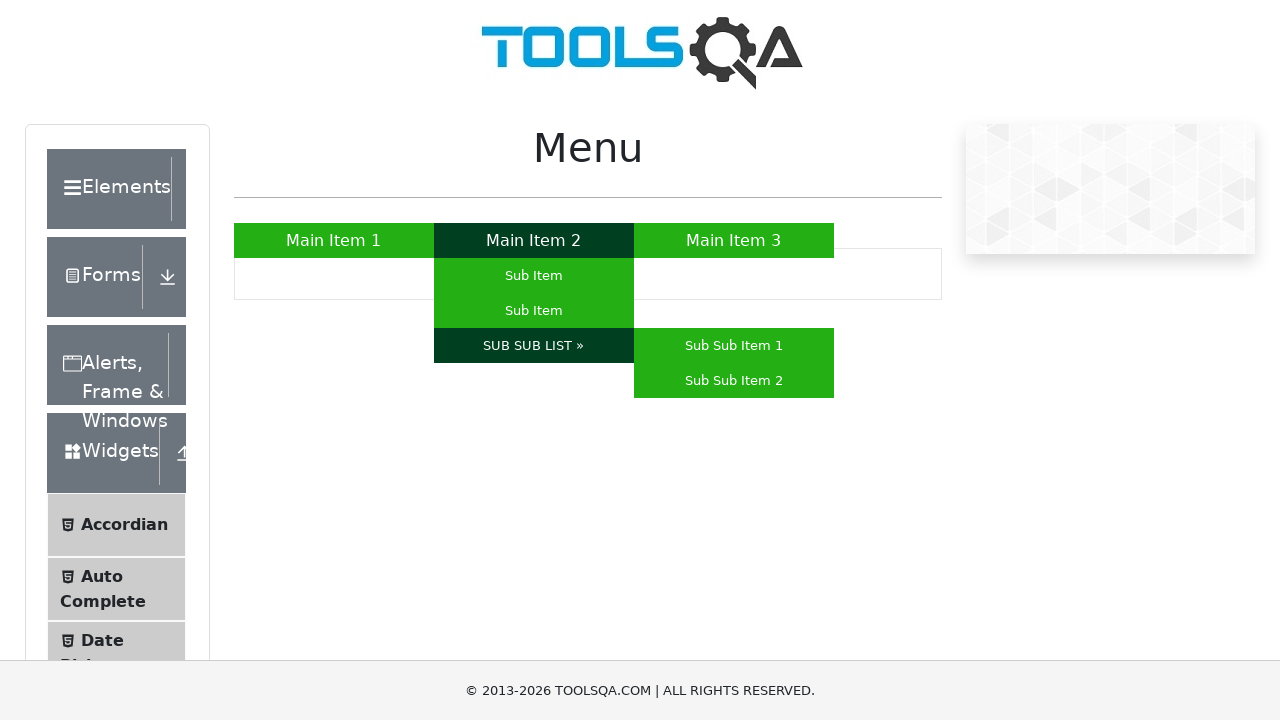

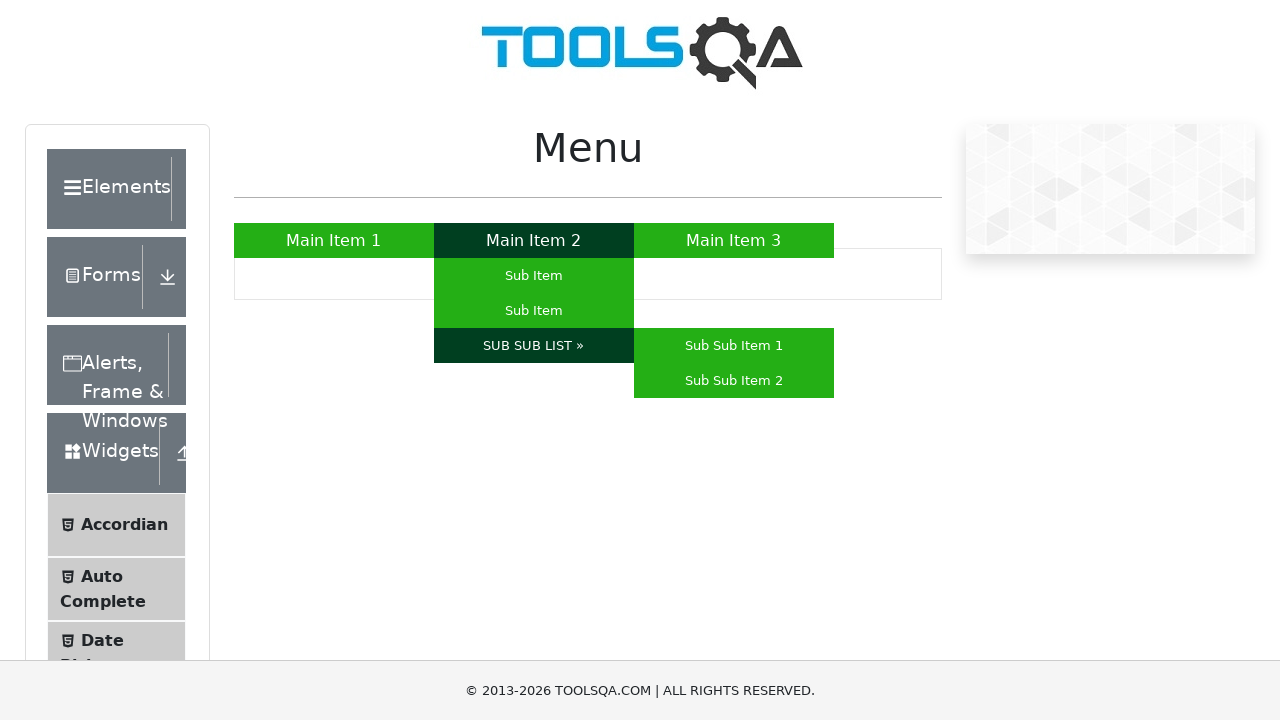